Navigates to the page and verifies the page source contains HTML content

Starting URL: https://selectorshub.com/xpath-practice-page/

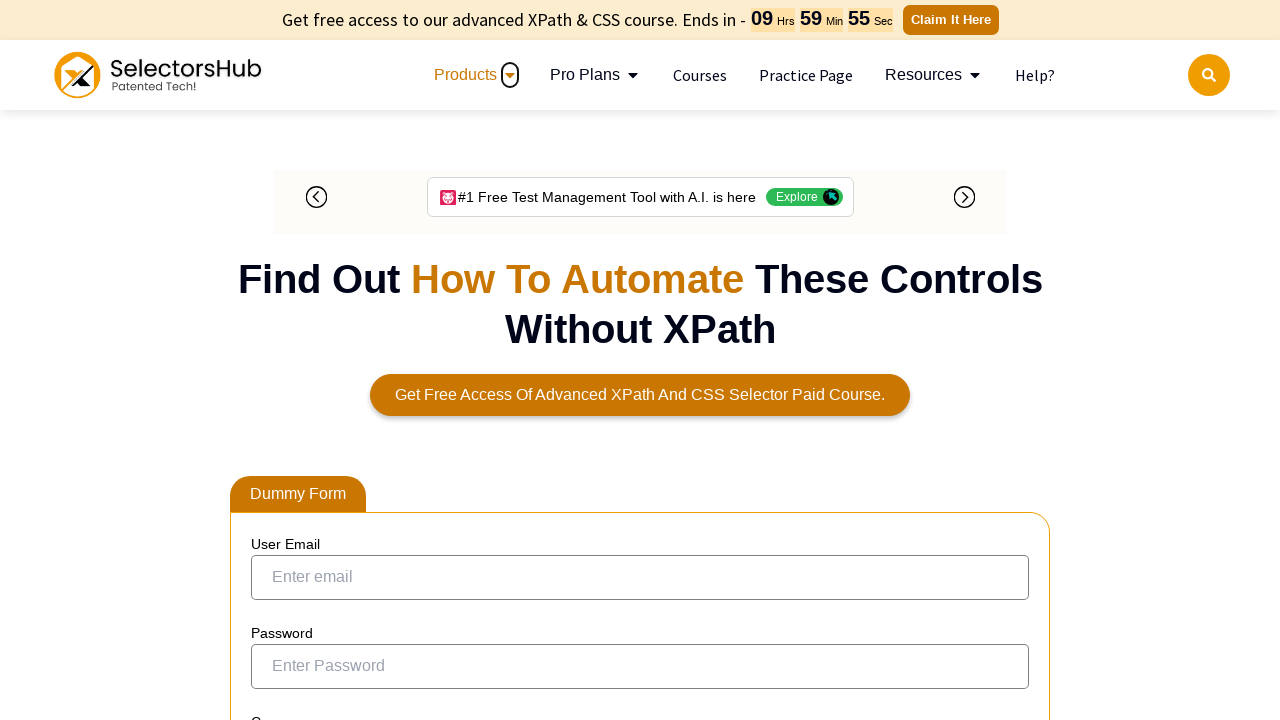

Navigated to https://selectorshub.com/xpath-practice-page/
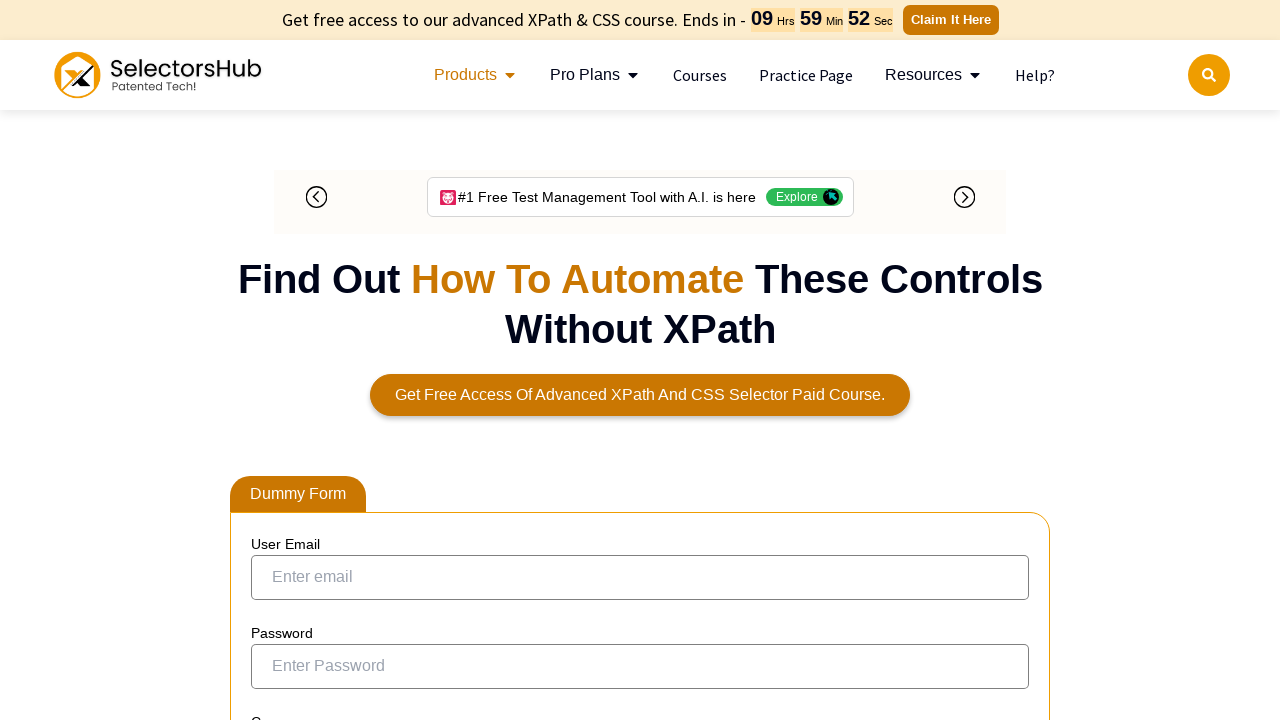

Page loaded and DOM content ready
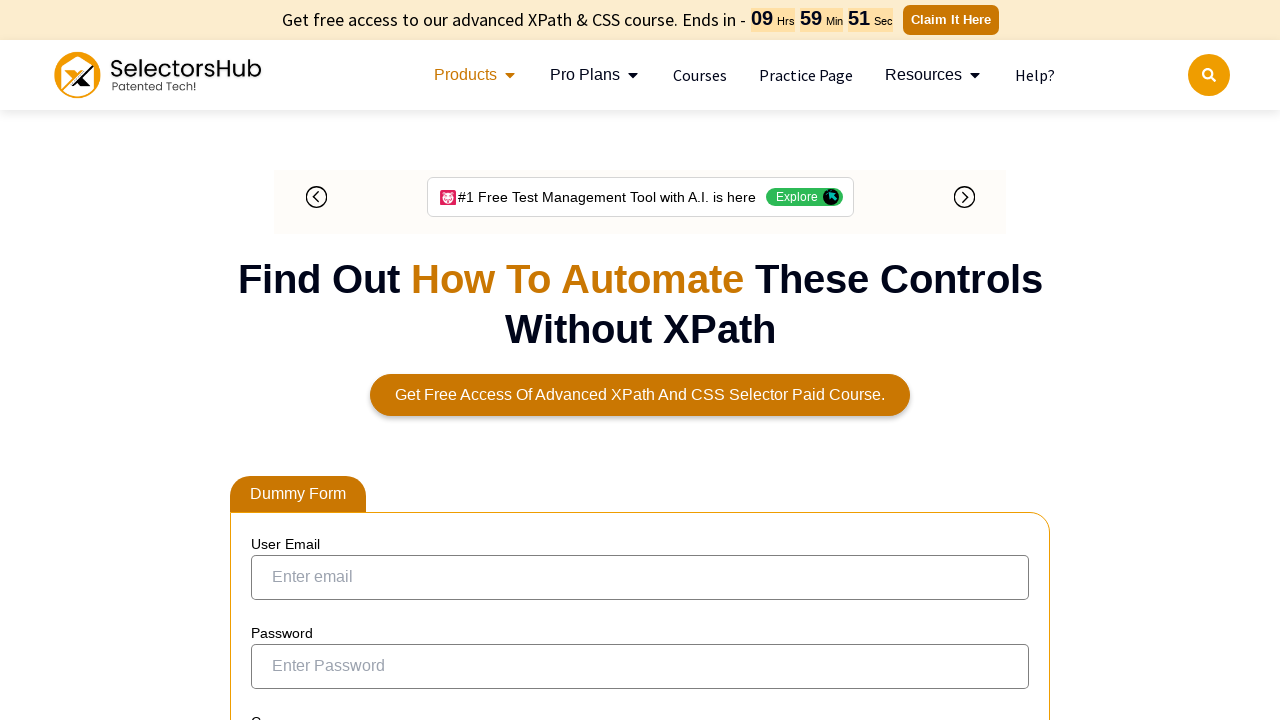

Retrieved page source content
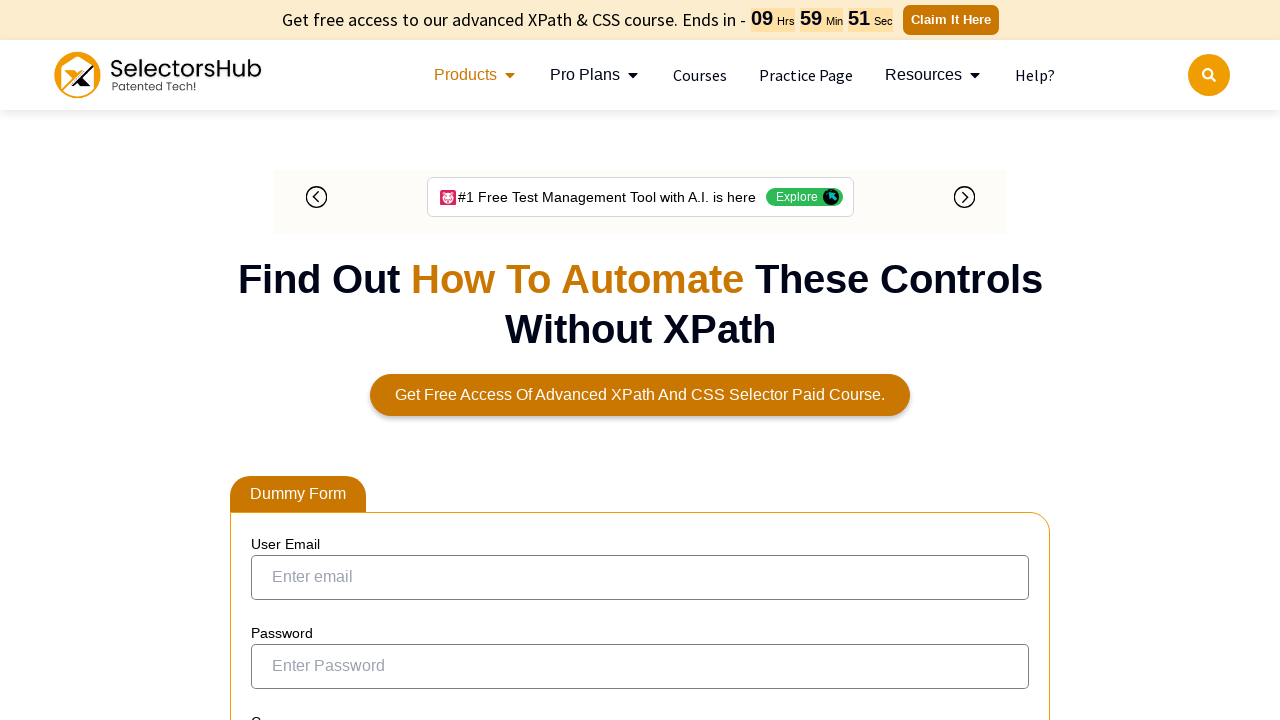

Verified page source contains HTML tag
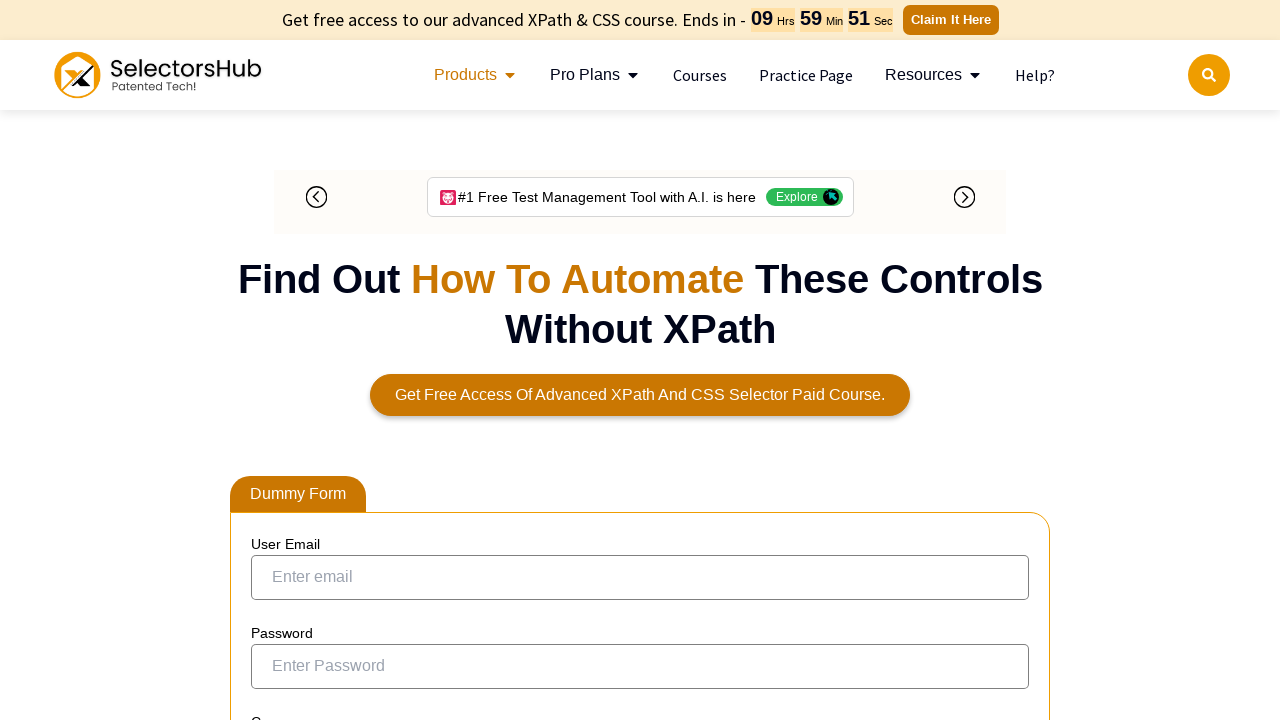

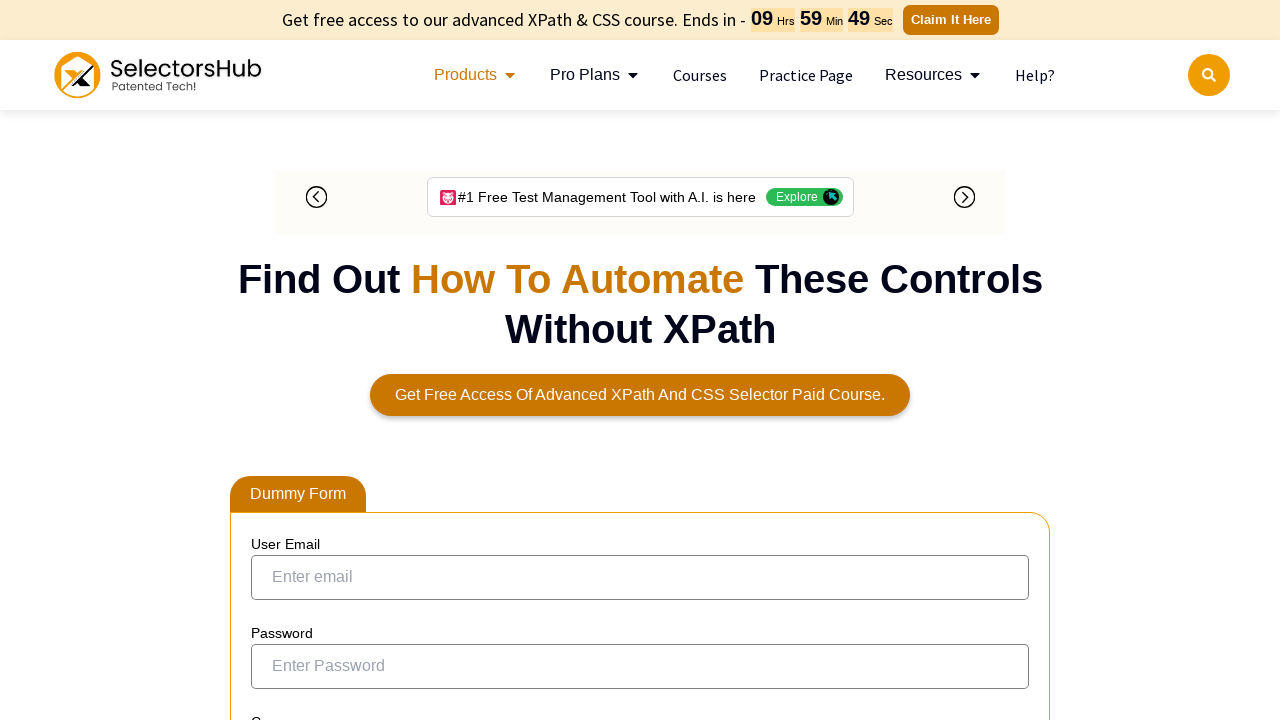